Tests JavaScript alert functionality by clicking a button to trigger an alert, verifying the alert text says "I am a JS Alert", accepting the alert, and confirming the button element is still enabled.

Starting URL: https://the-internet.herokuapp.com/javascript_alerts

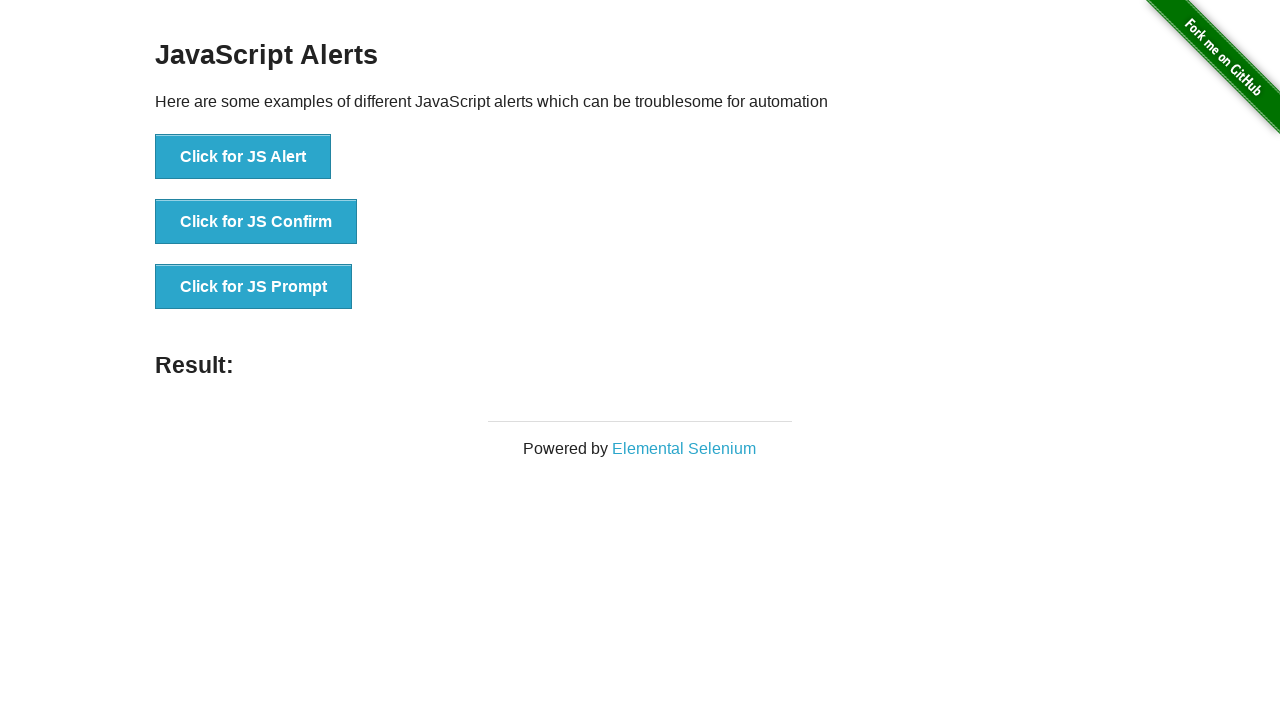

Navigated to JavaScript alerts test page
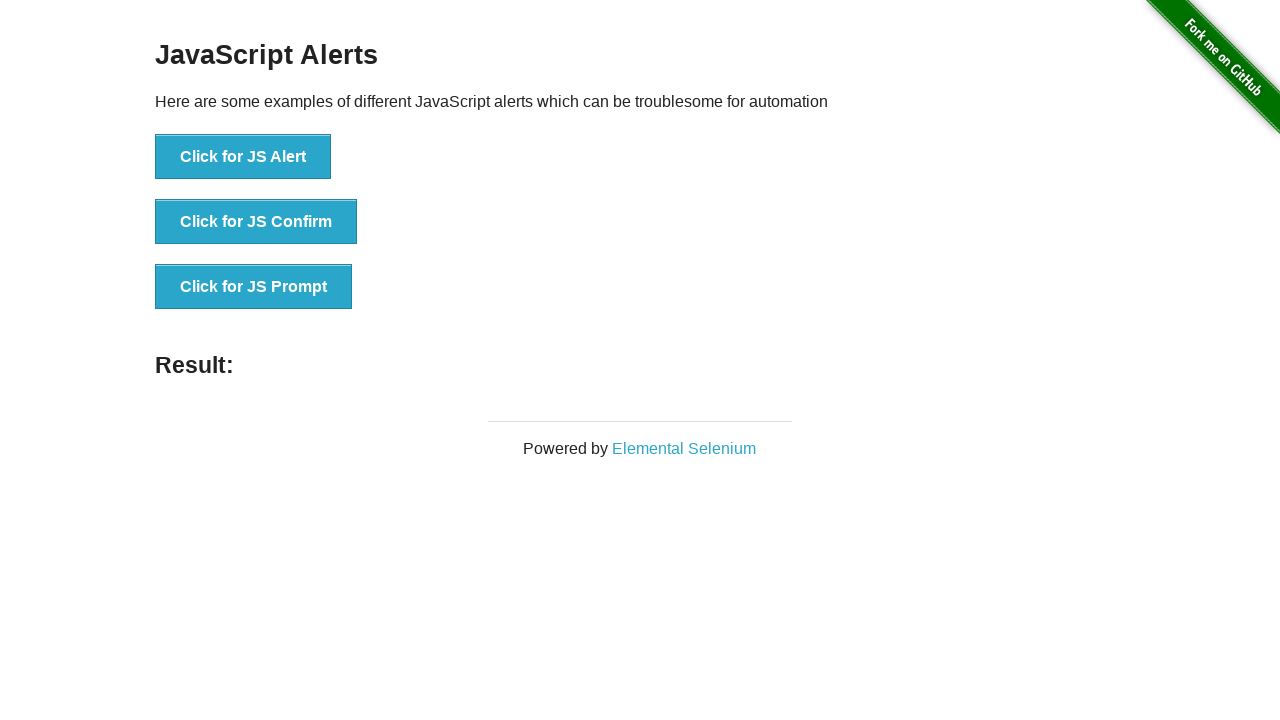

Clicked the 'Click for JS Alert' button at (243, 157) on xpath=//*[text()='Click for JS Alert']
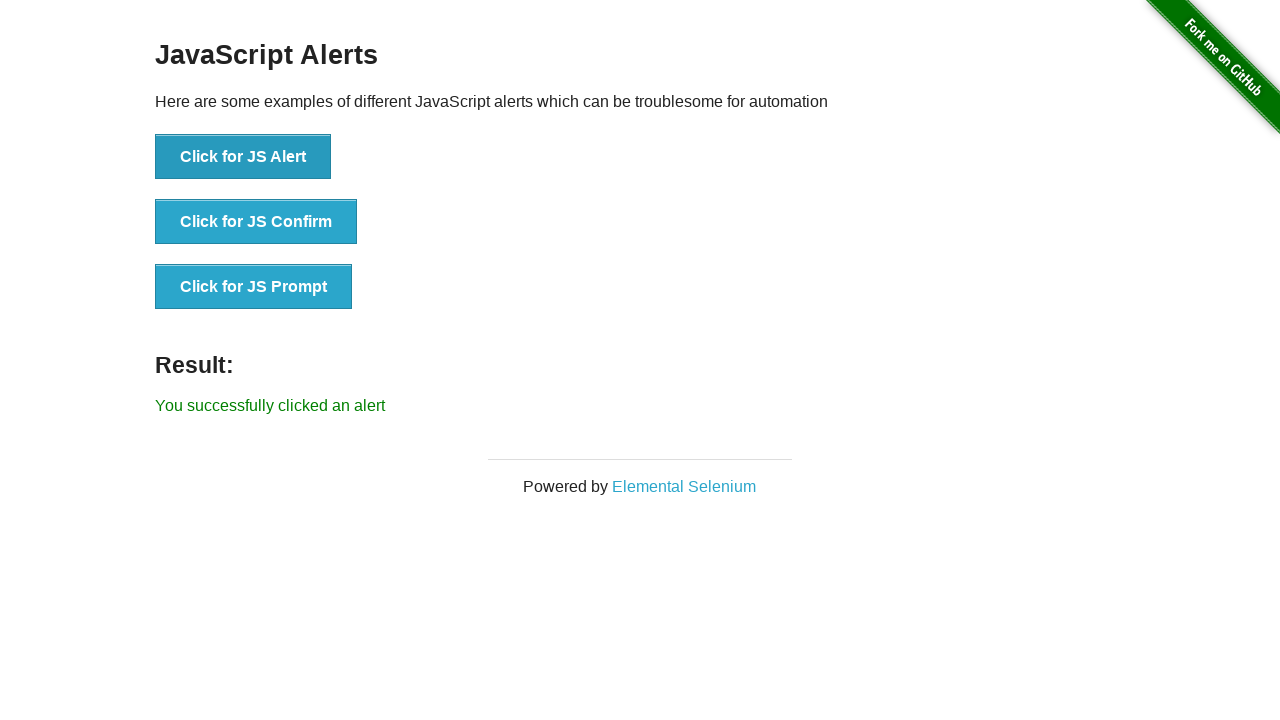

Set up dialog event handler to capture and accept alerts
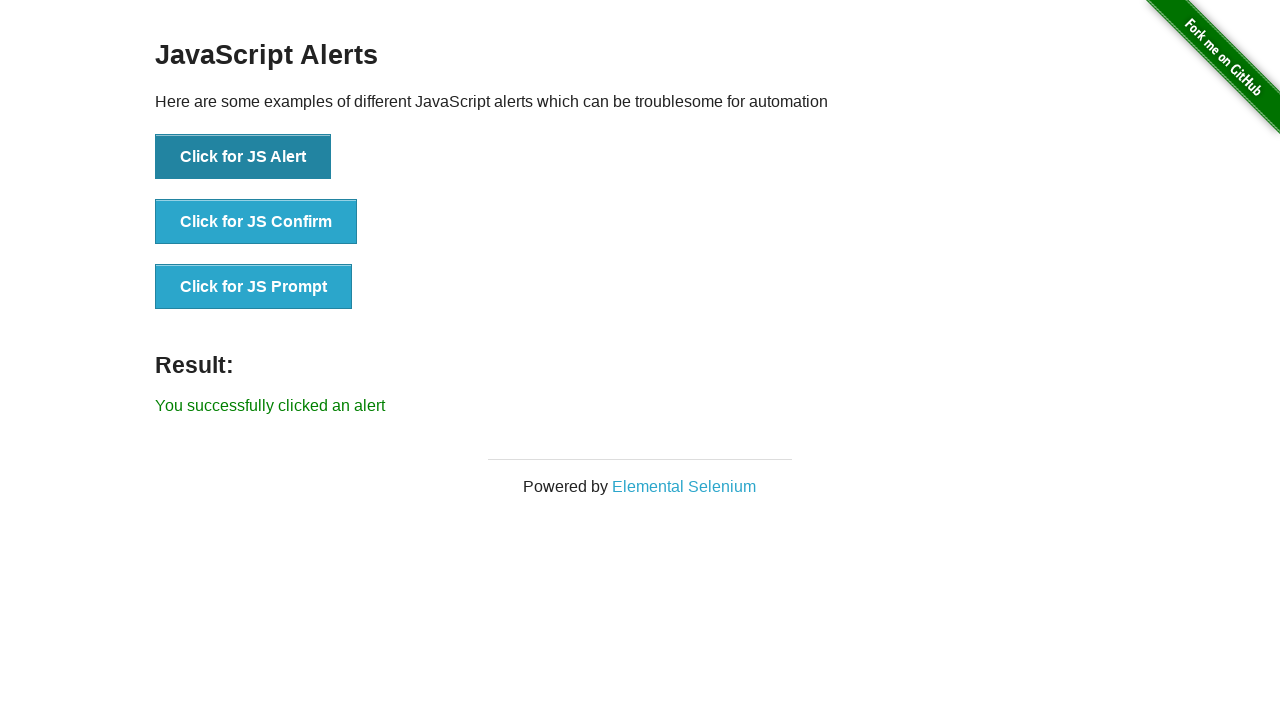

Clicked the alert button to trigger the JavaScript alert at (243, 157) on xpath=//button[text()='Click for JS Alert']
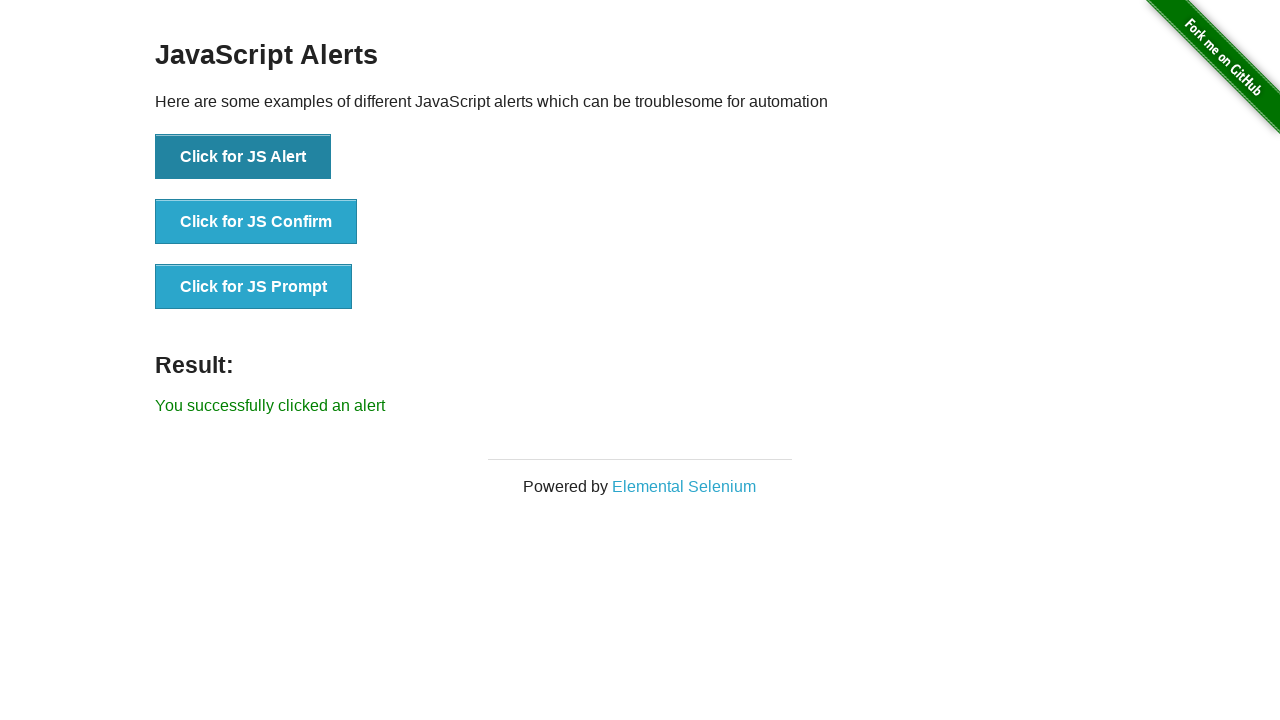

Waited 500ms for dialog to be handled
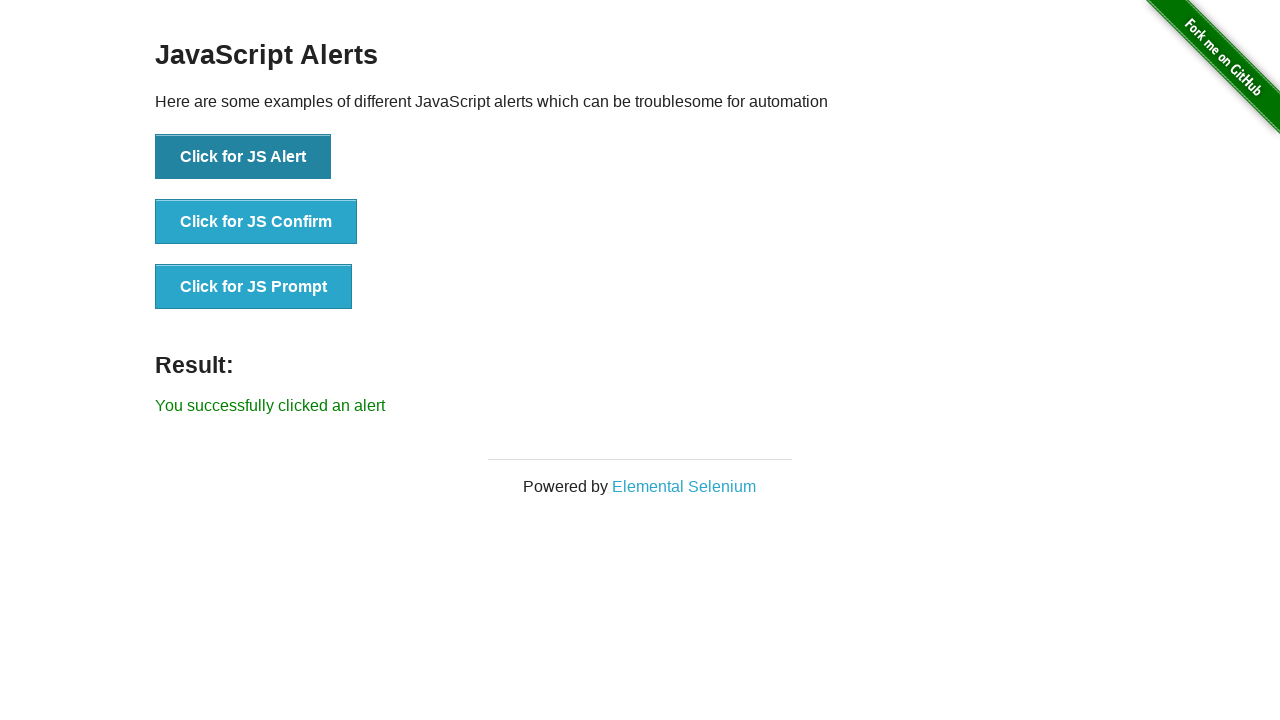

Verified alert message is 'I am a JS Alert'
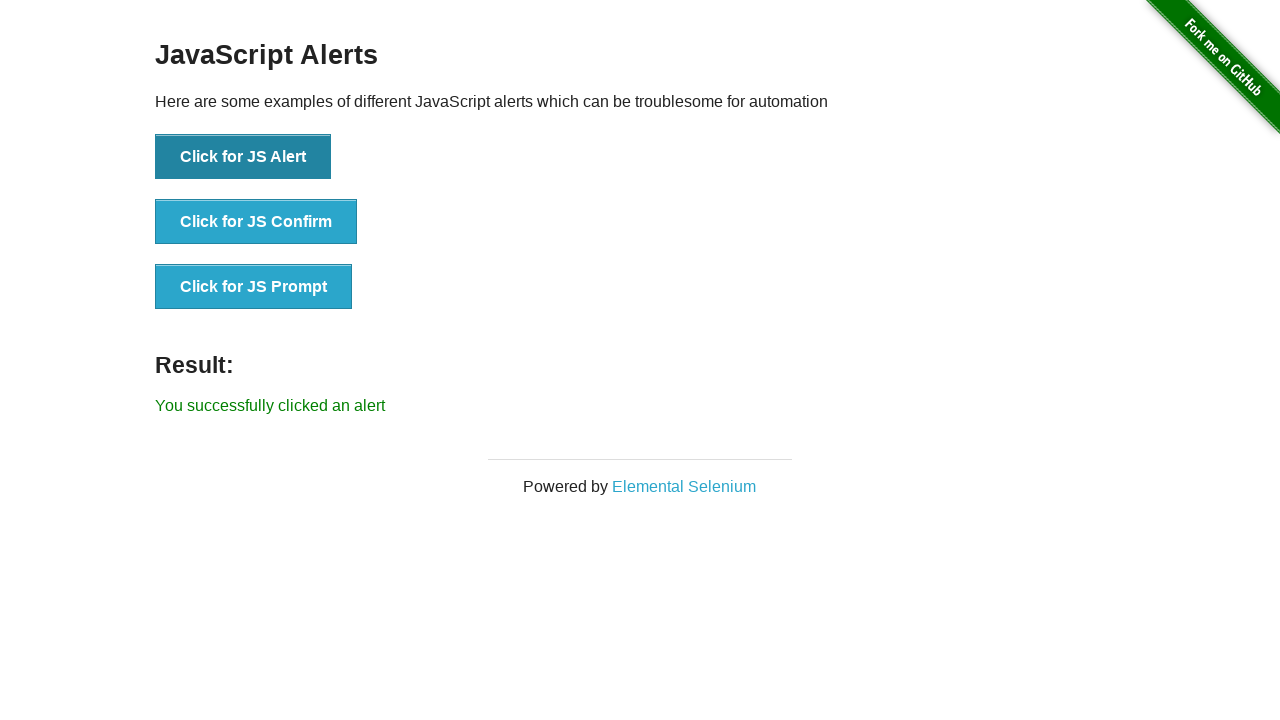

Verified the alert button is still visible and enabled
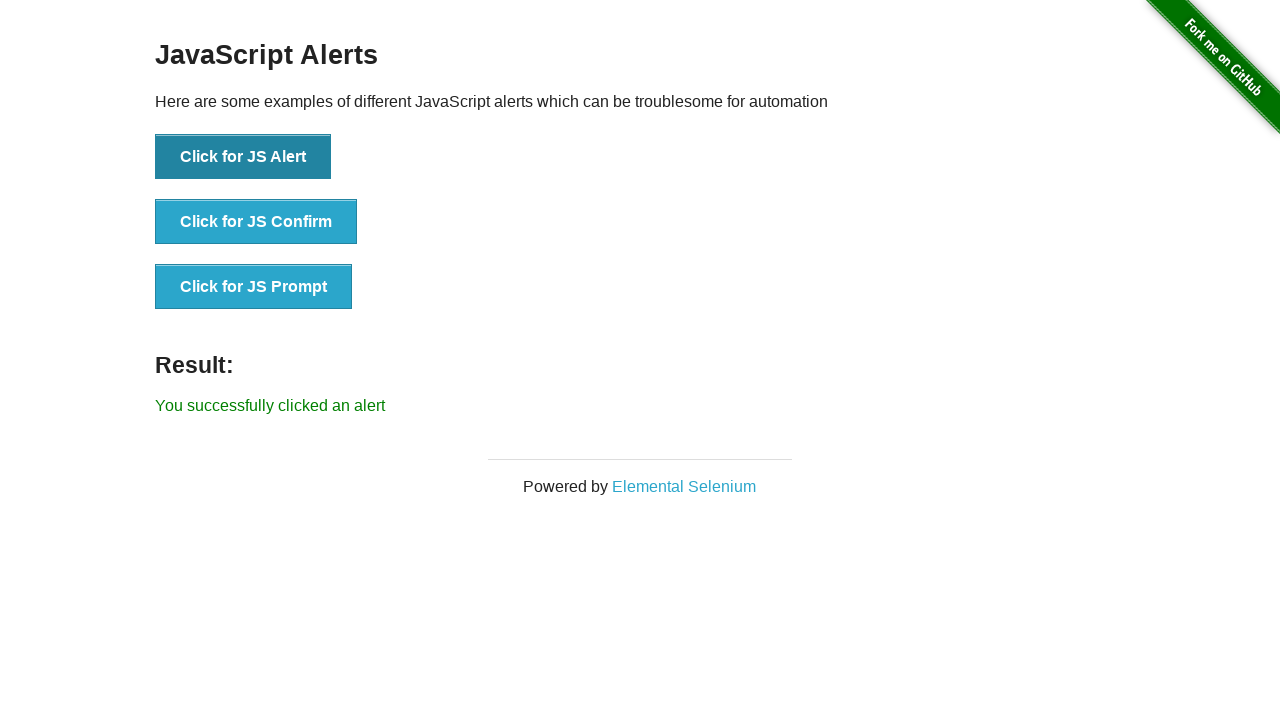

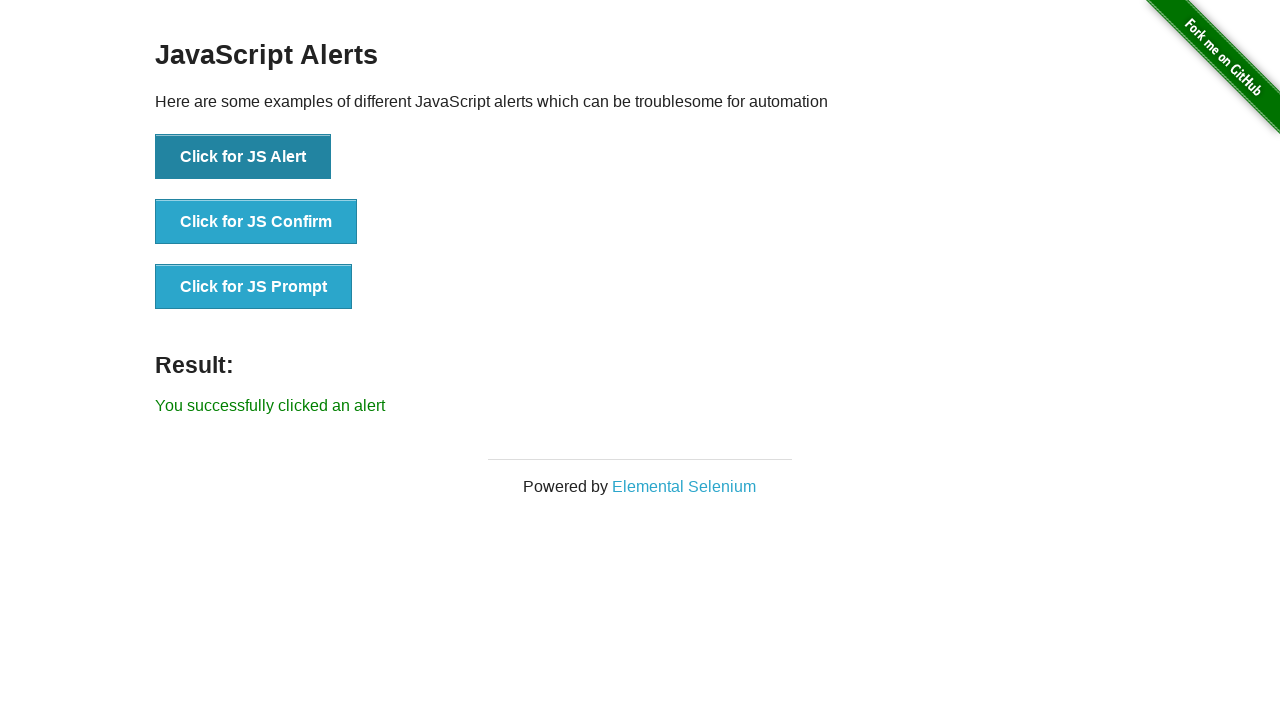